Navigates to W3Schools website and scrolls to the "Try Frontend Editor (HTML/CSS/JS)" link element to bring it into view

Starting URL: https://www.w3schools.com/

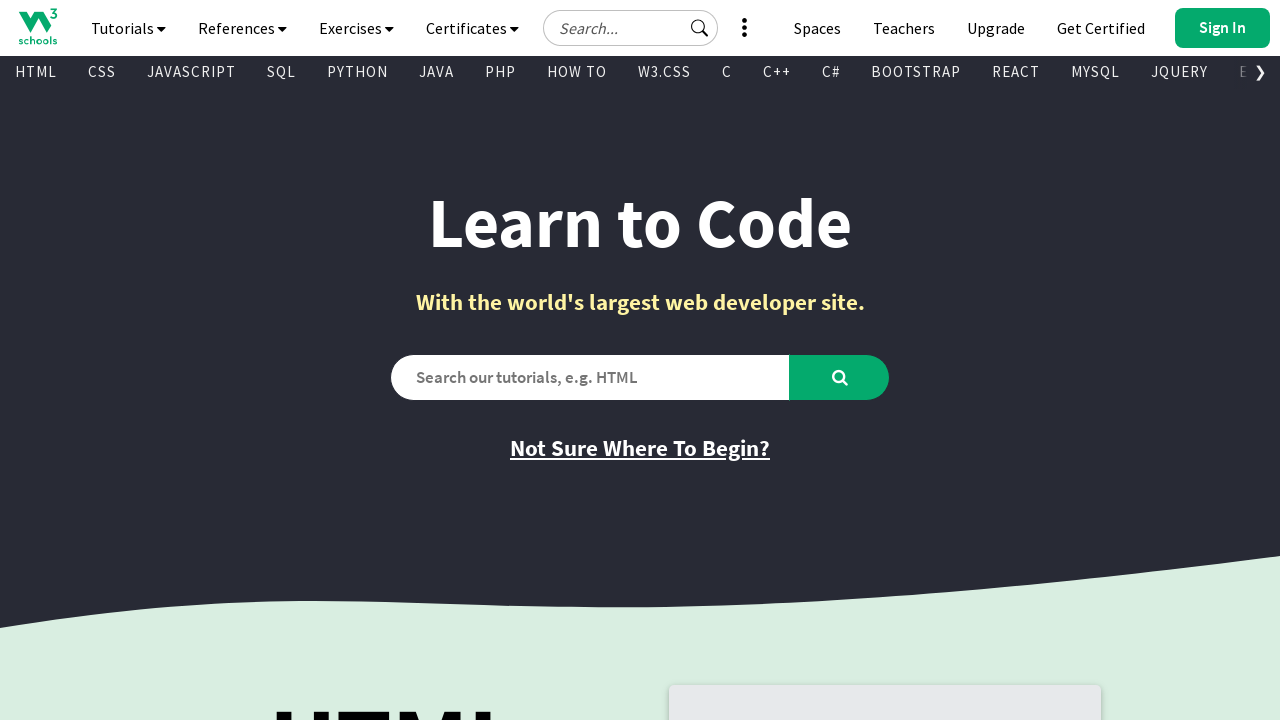

Located the 'Try Frontend Editor (HTML/CSS/JS)' link element
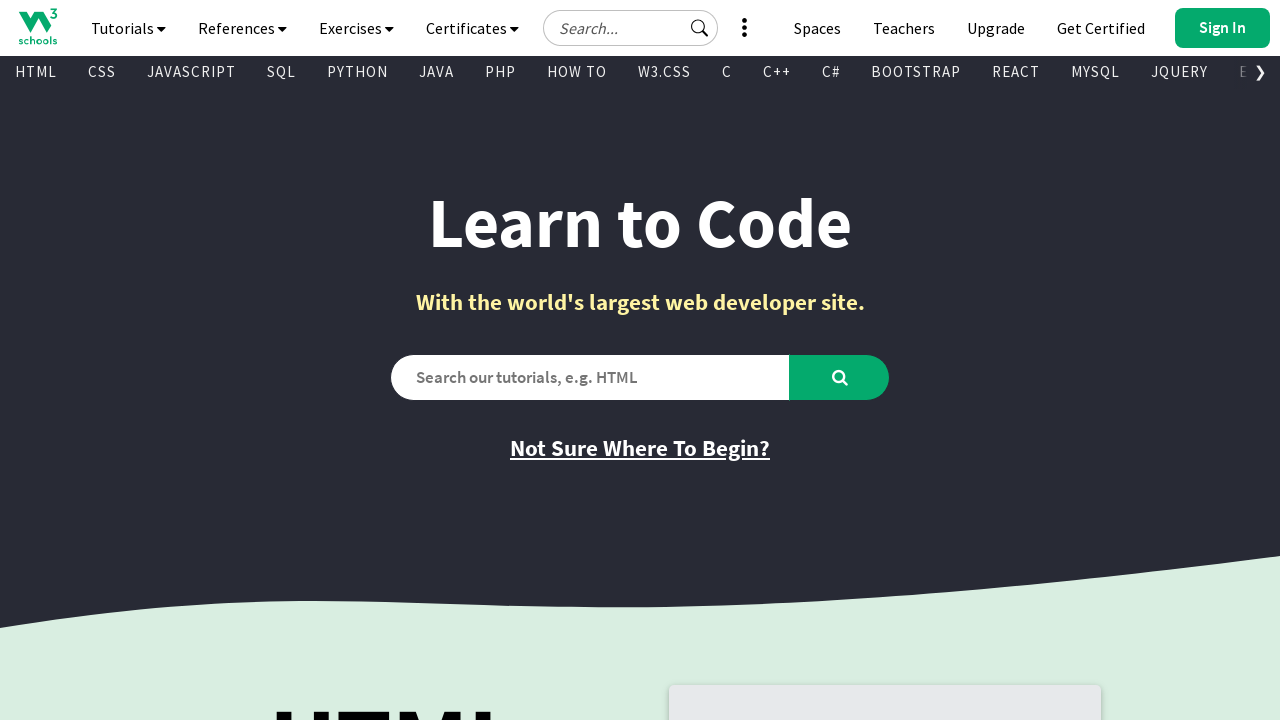

Scrolled the 'Try Frontend Editor (HTML/CSS/JS)' link into view
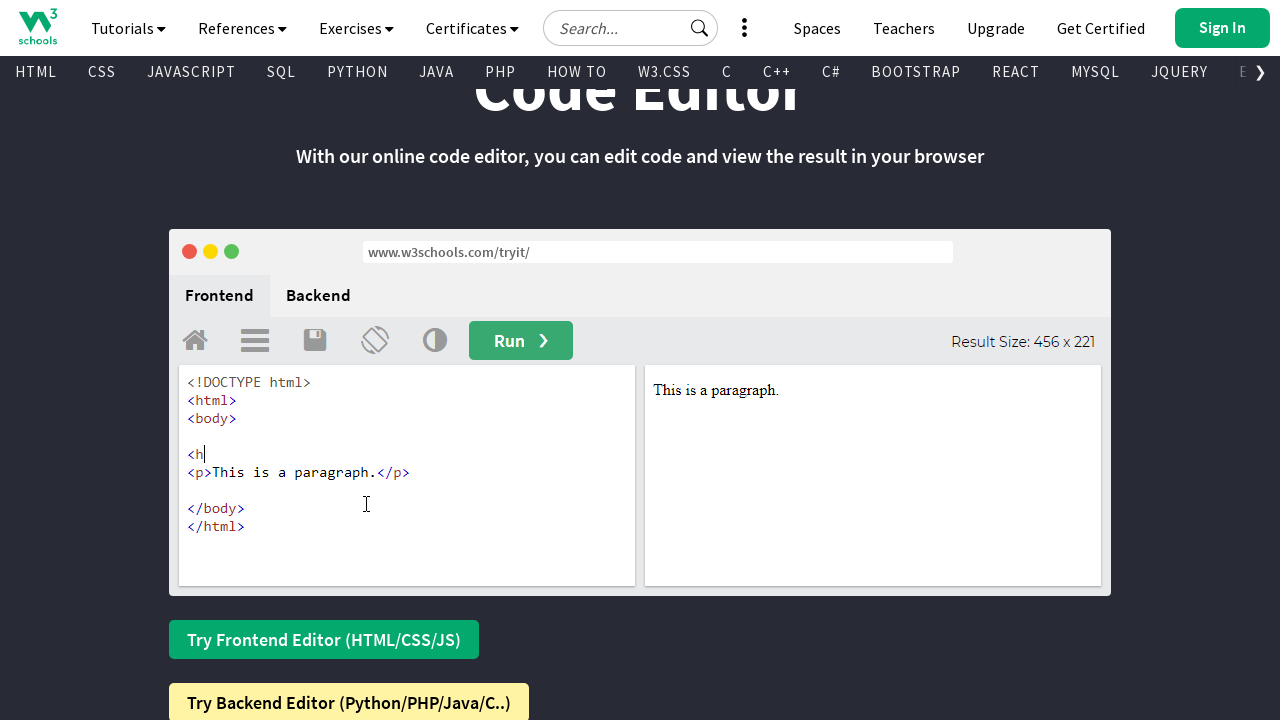

Waited 1000ms for scroll animation to complete
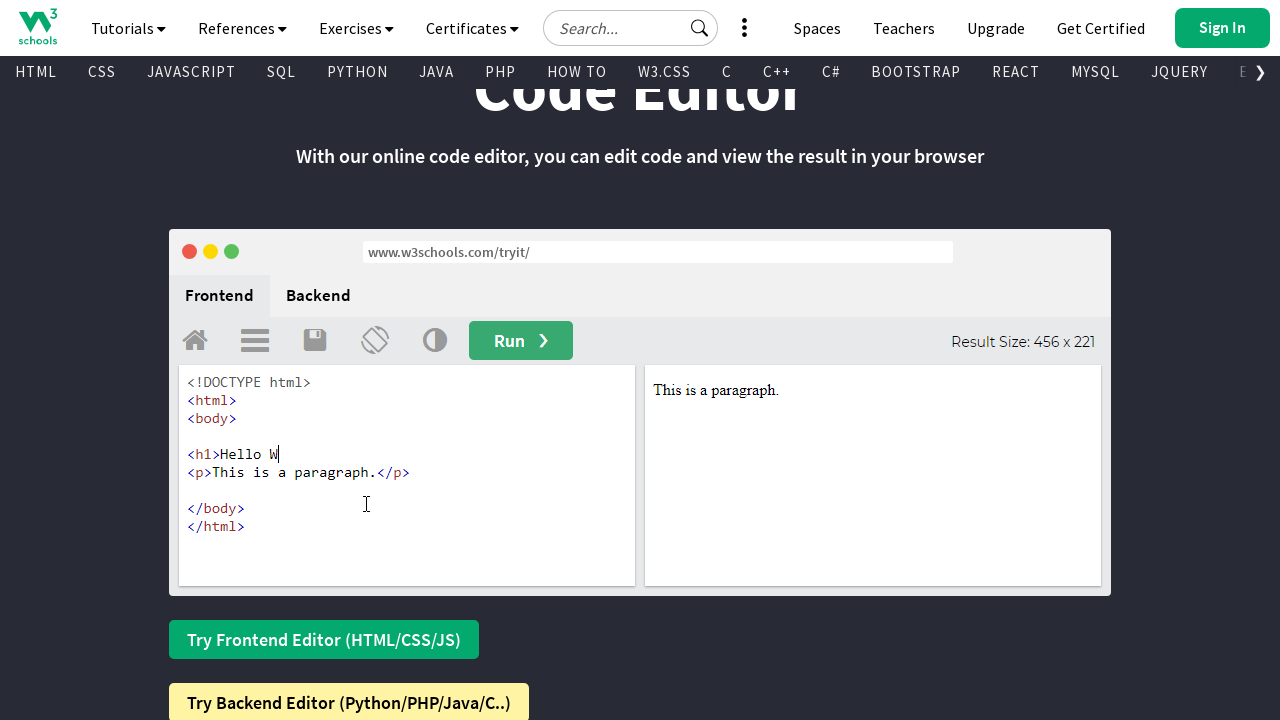

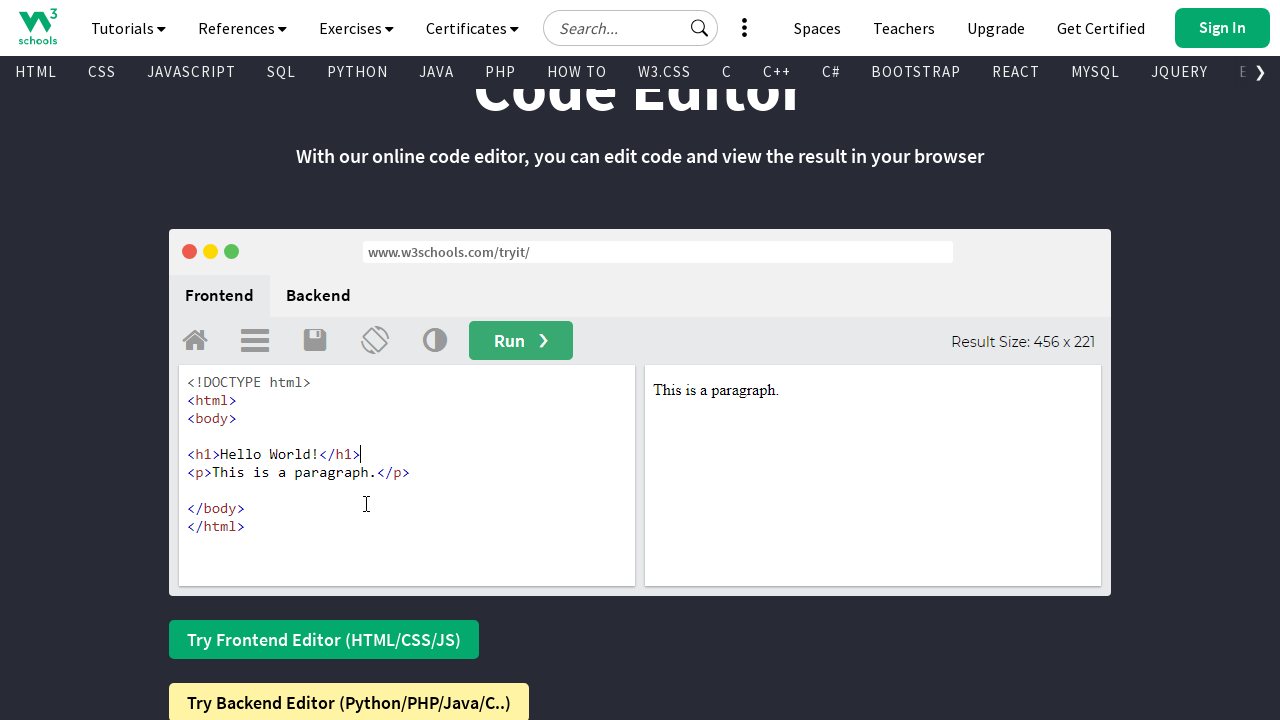